Tests double-click functionality by double-clicking a button and verifying the result message appears

Starting URL: https://automationfc.github.io/basic-form/index.html

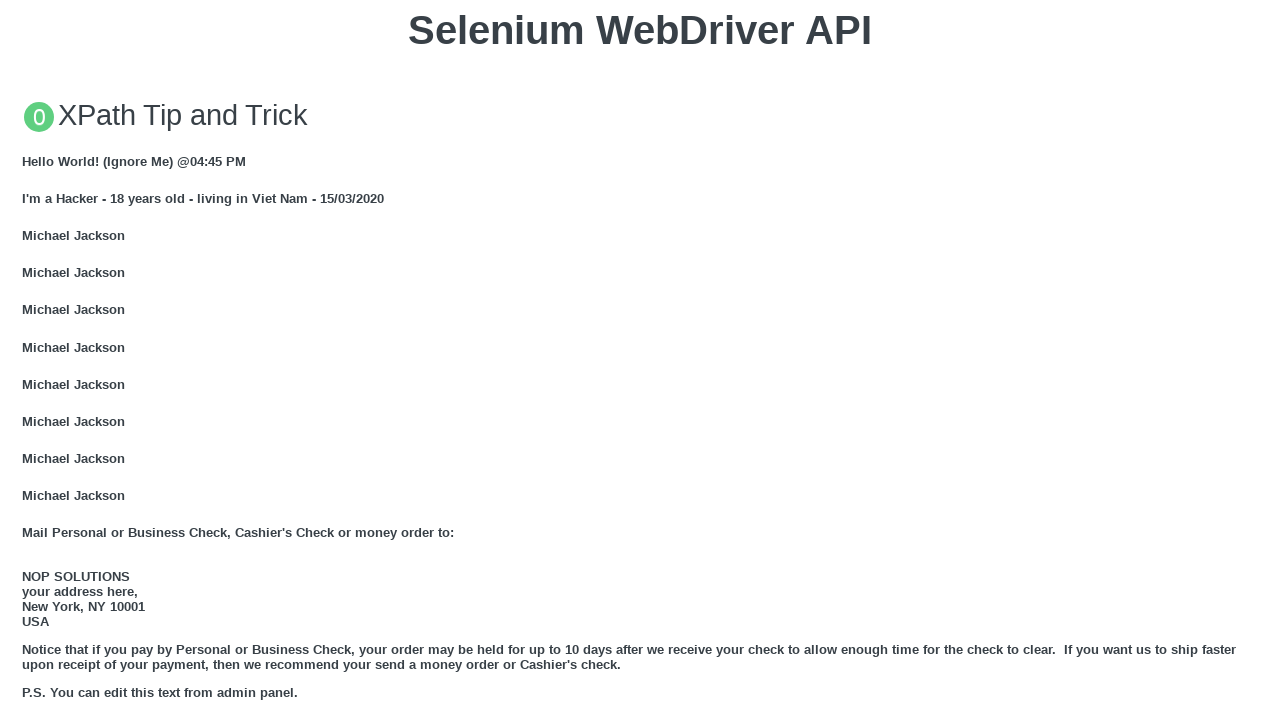

Scrolled double-click button into view
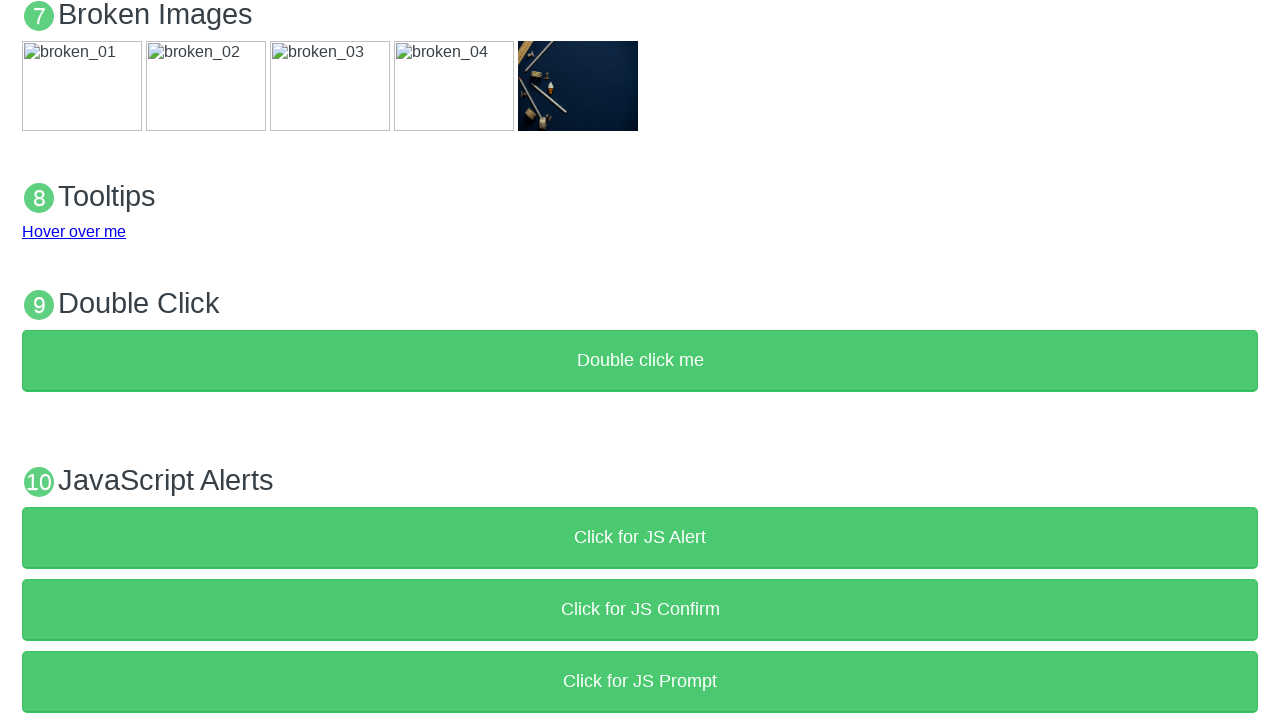

Double-clicked the 'Double click me' button at (640, 361) on xpath=//button[text()='Double click me']
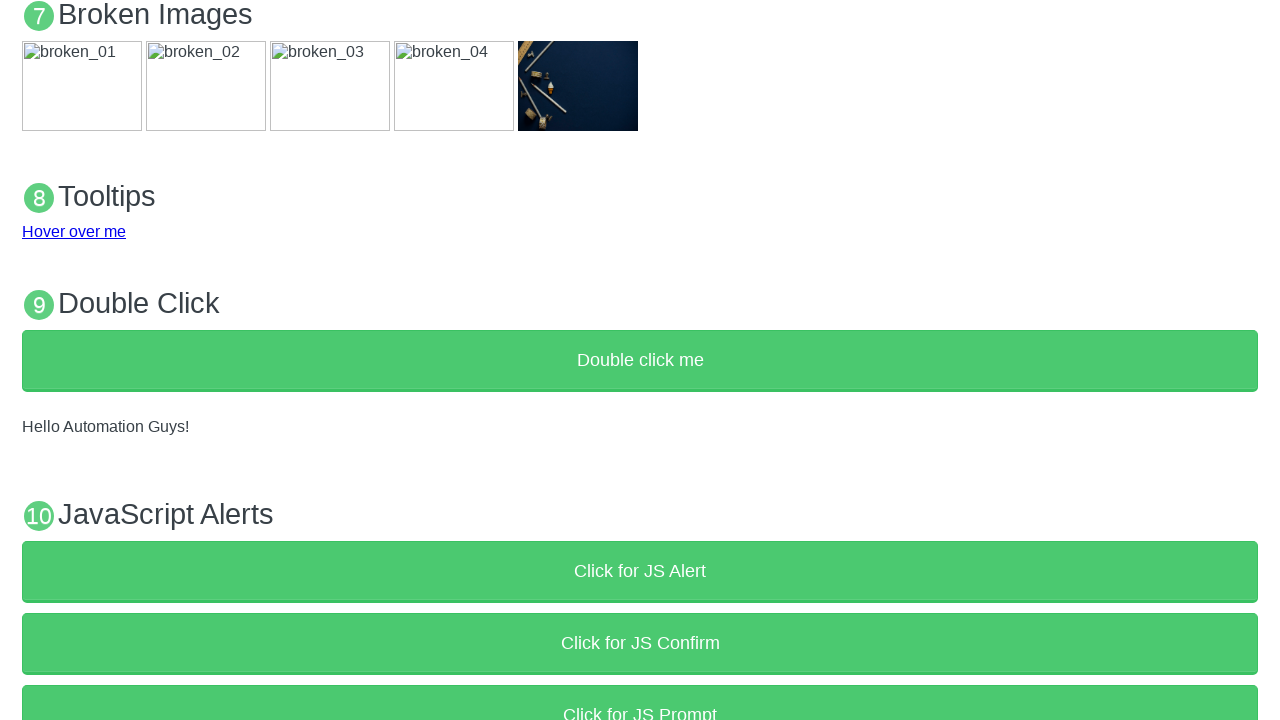

Waited for result message to appear
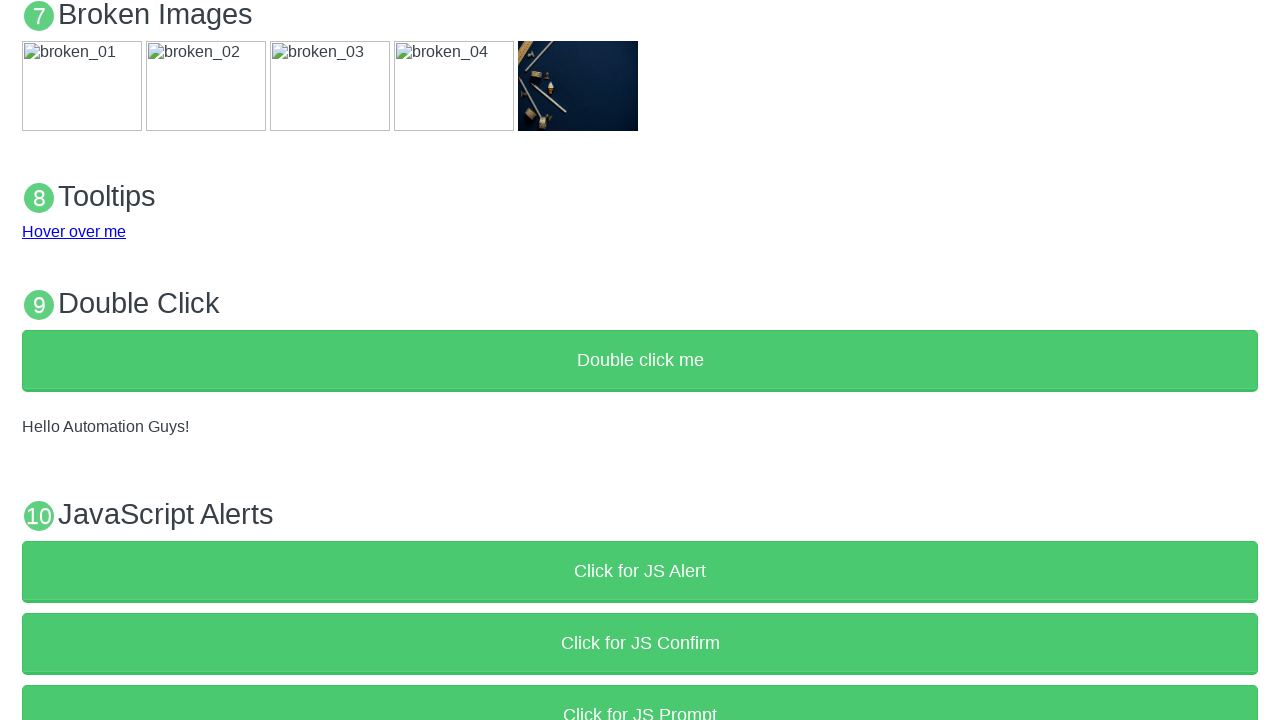

Verified 'Hello Automation Guys!' message is visible
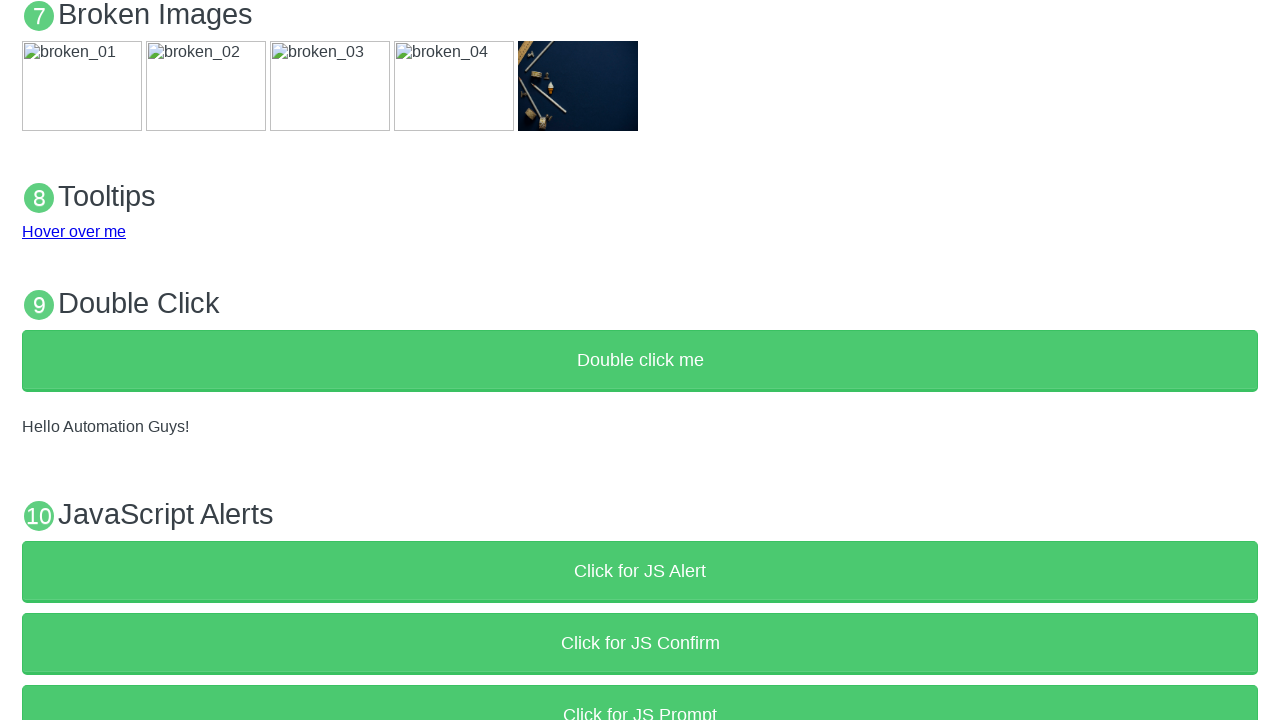

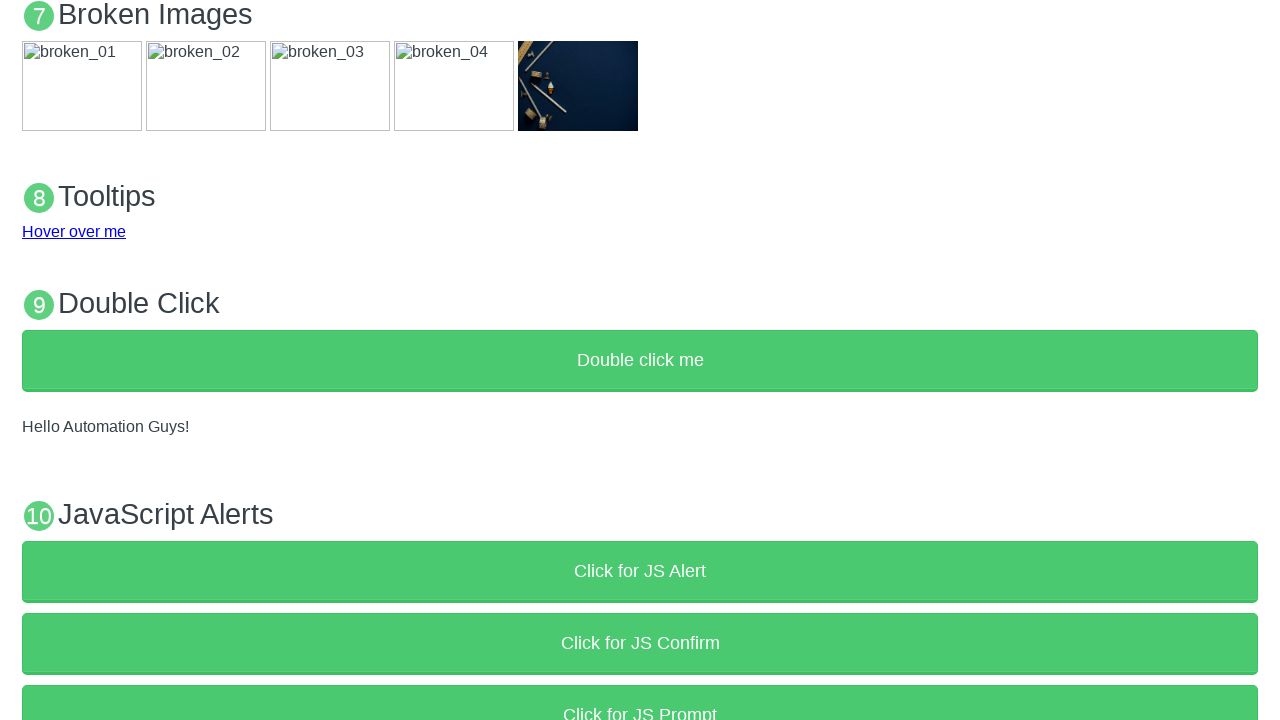